Navigates to Iowa Mesh network map at specific coordinates and zoom level, and waits for the map to load.

Starting URL: https://meshmap.iowamesh.net/?lat=42.059512297864146&lng=266.6024780273438&zoom=10

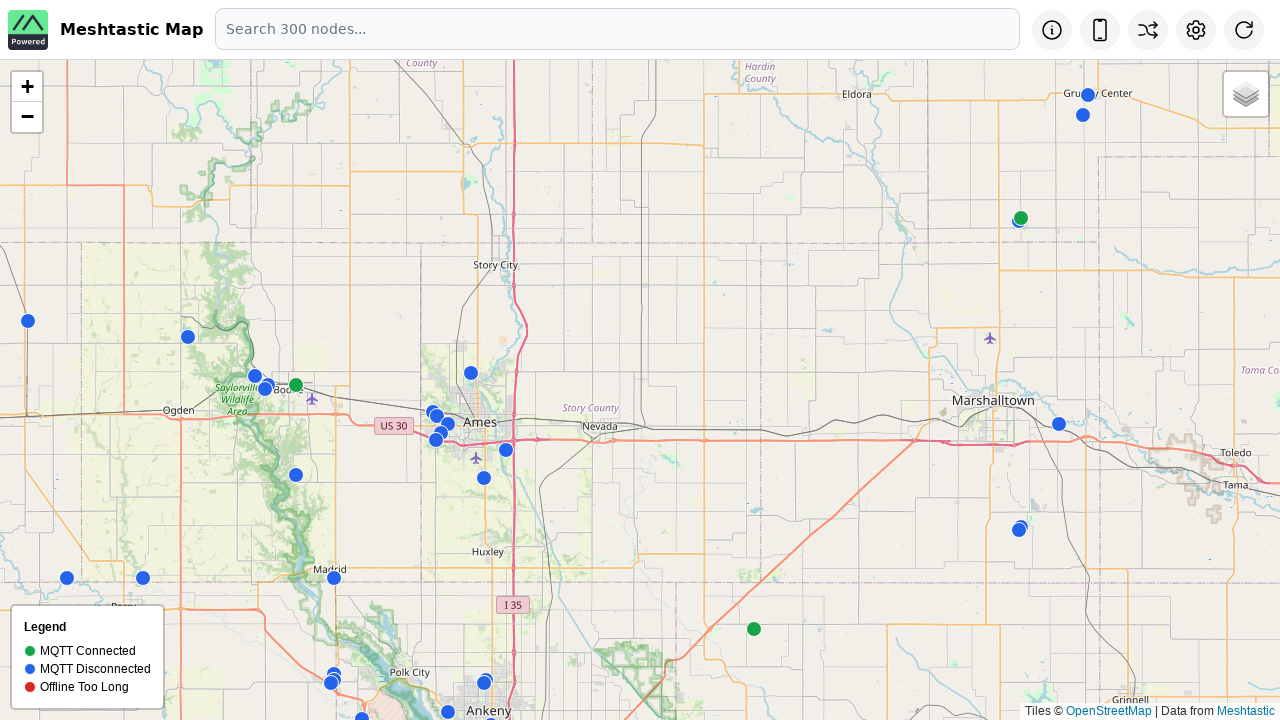

Set viewport to 2K resolution (2560x1440)
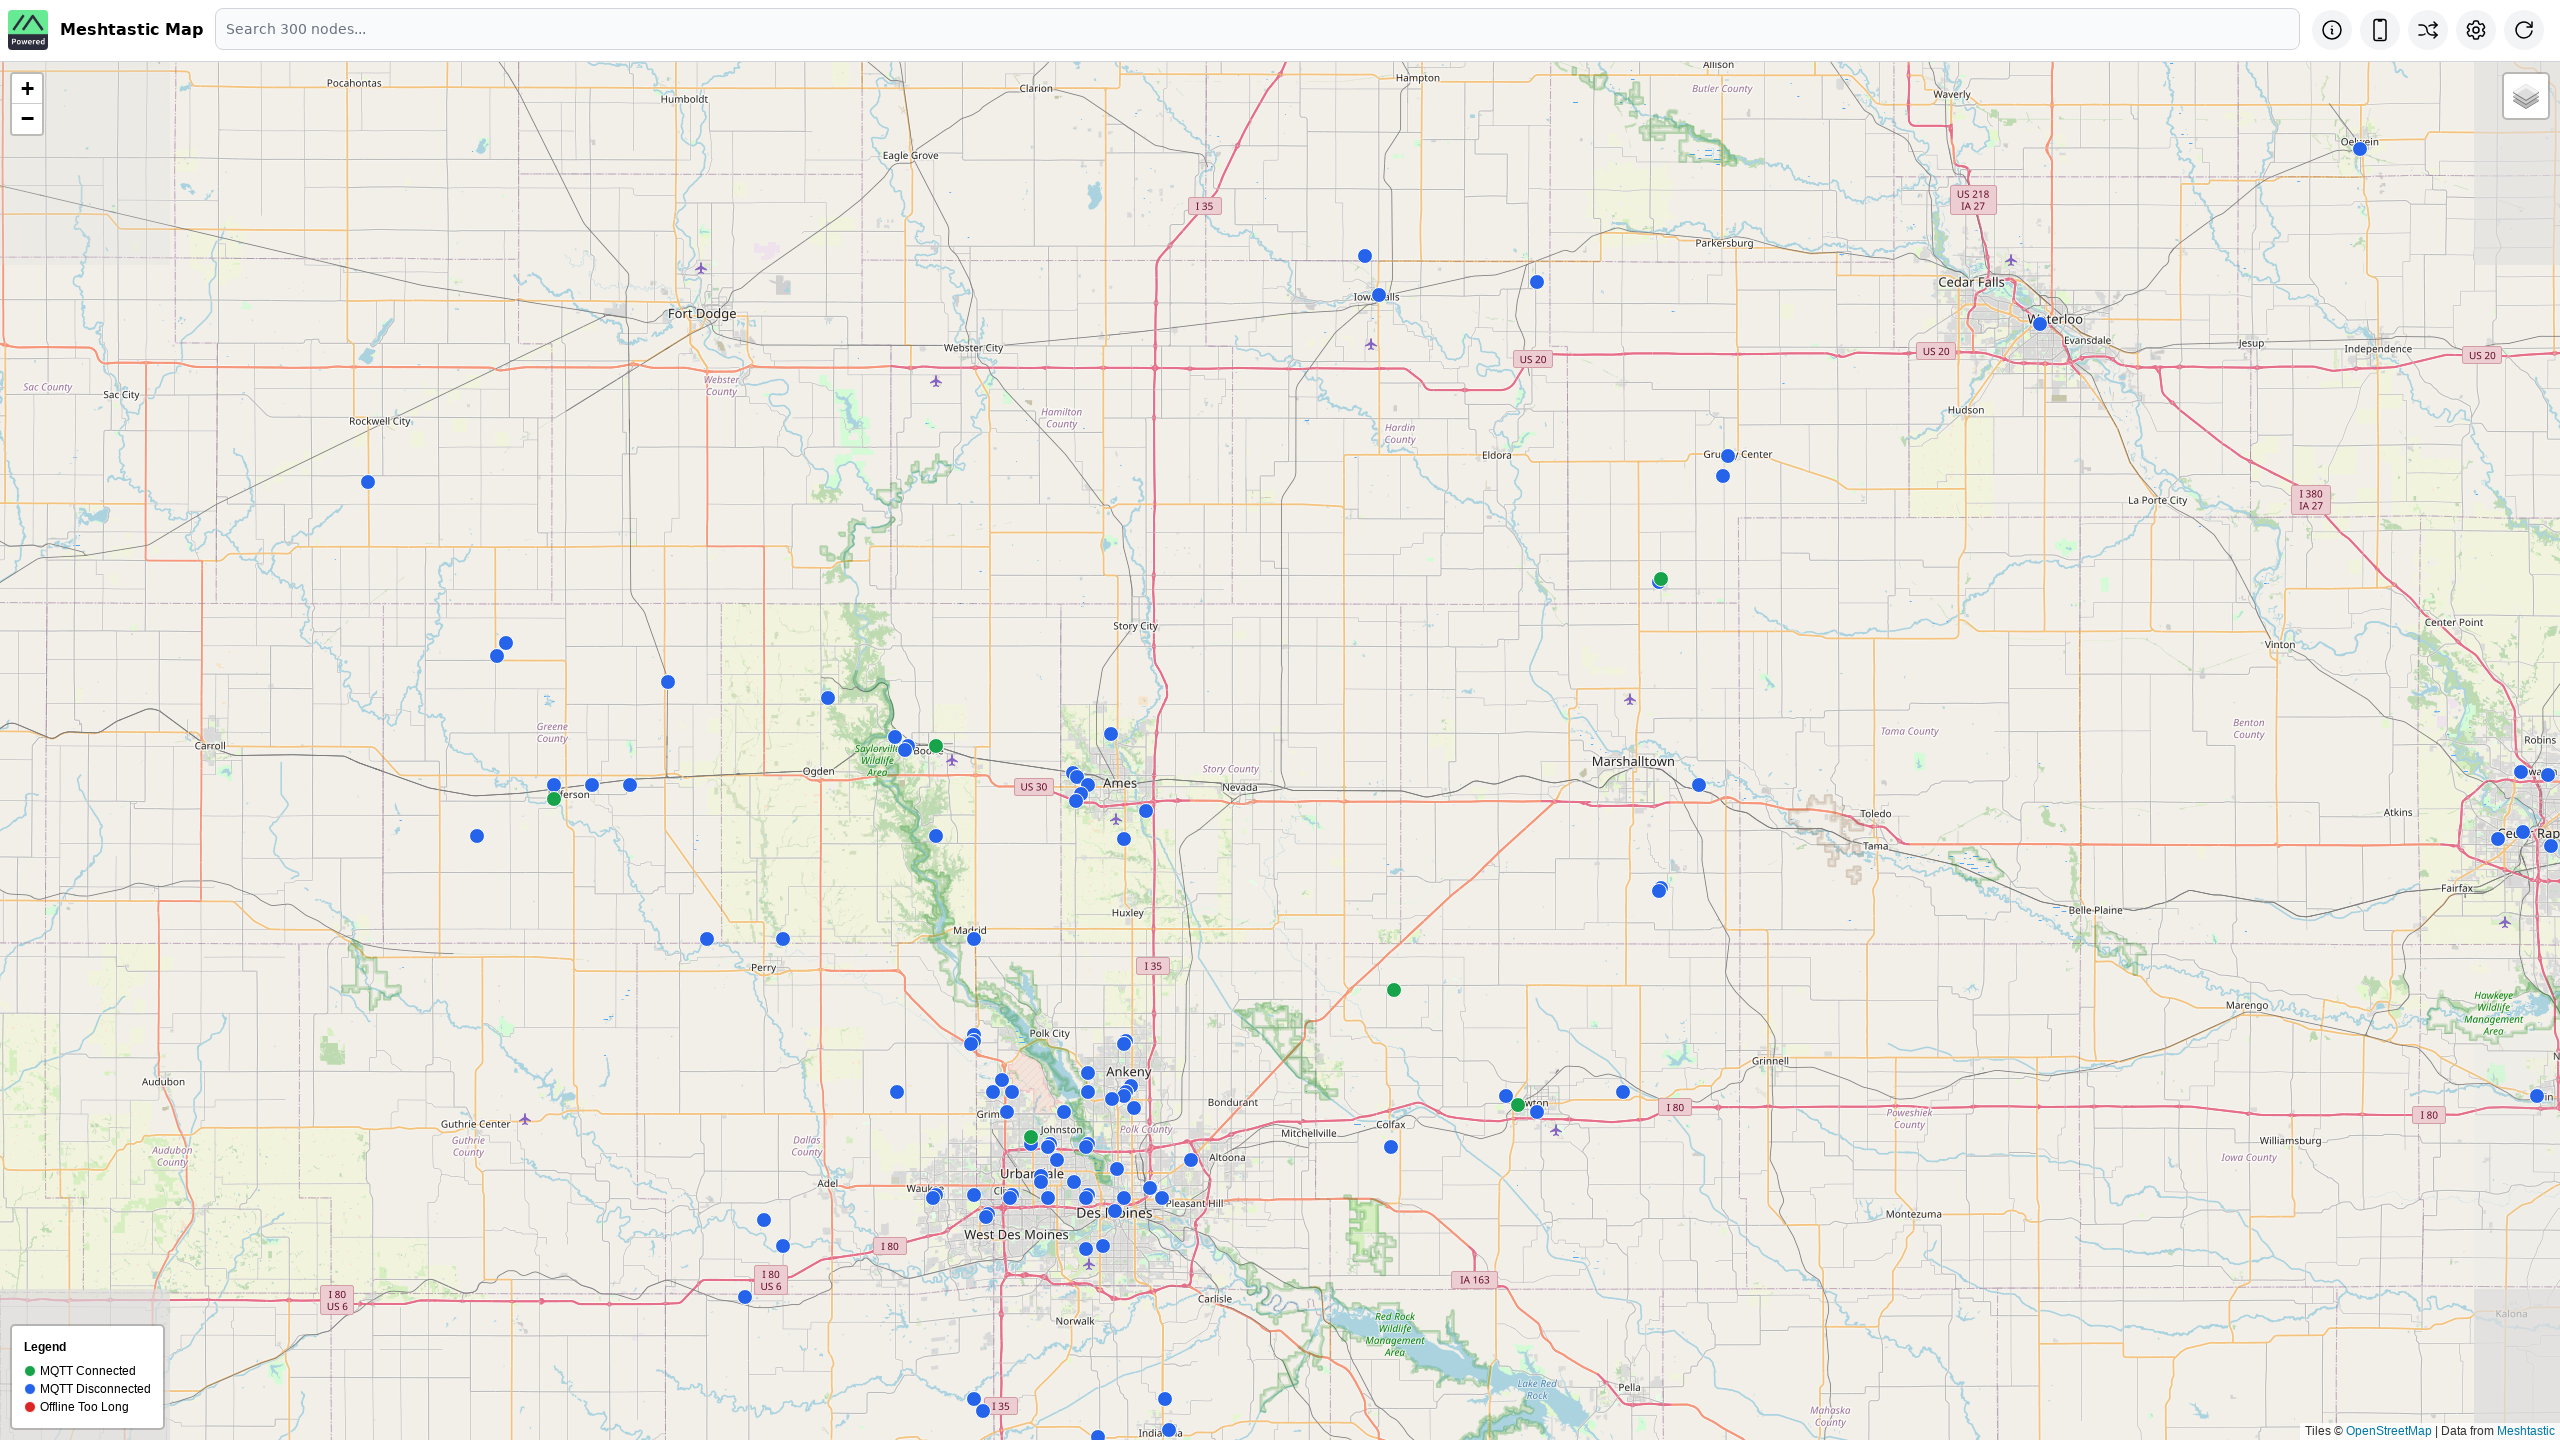

Iowa Mesh network map loaded at coordinates lat=42.059512, lng=266.602478, zoom=10
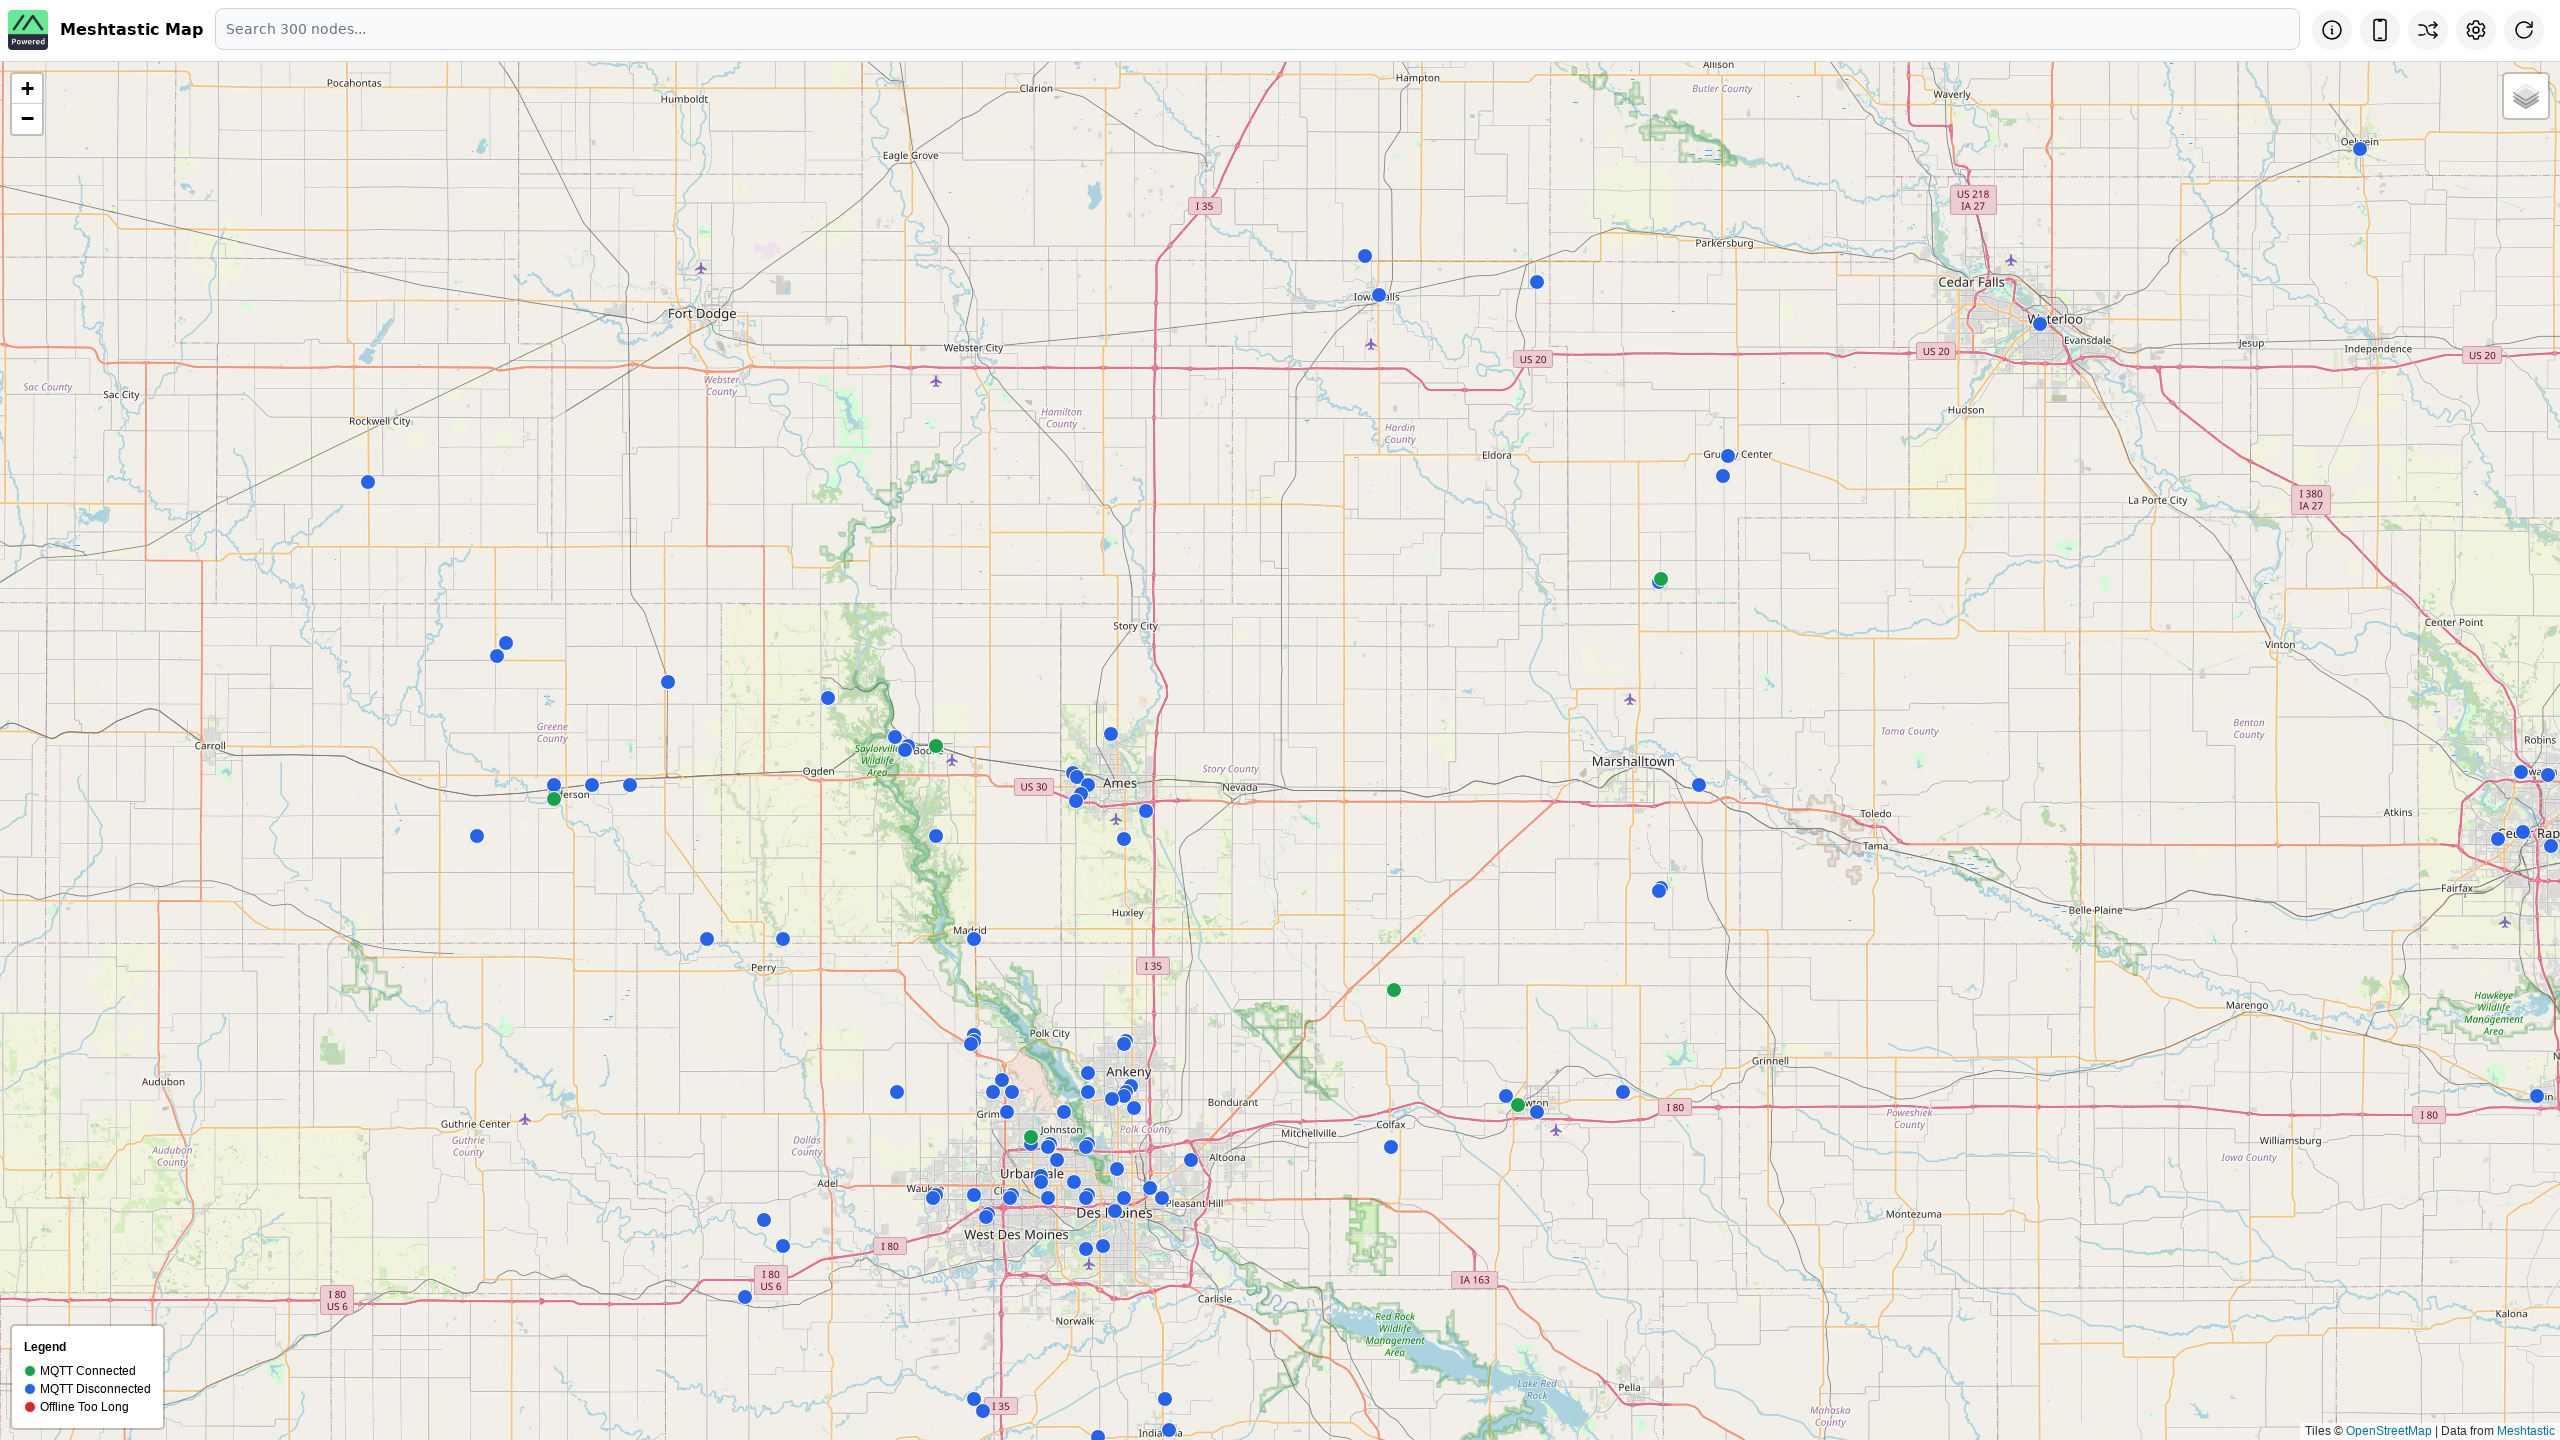

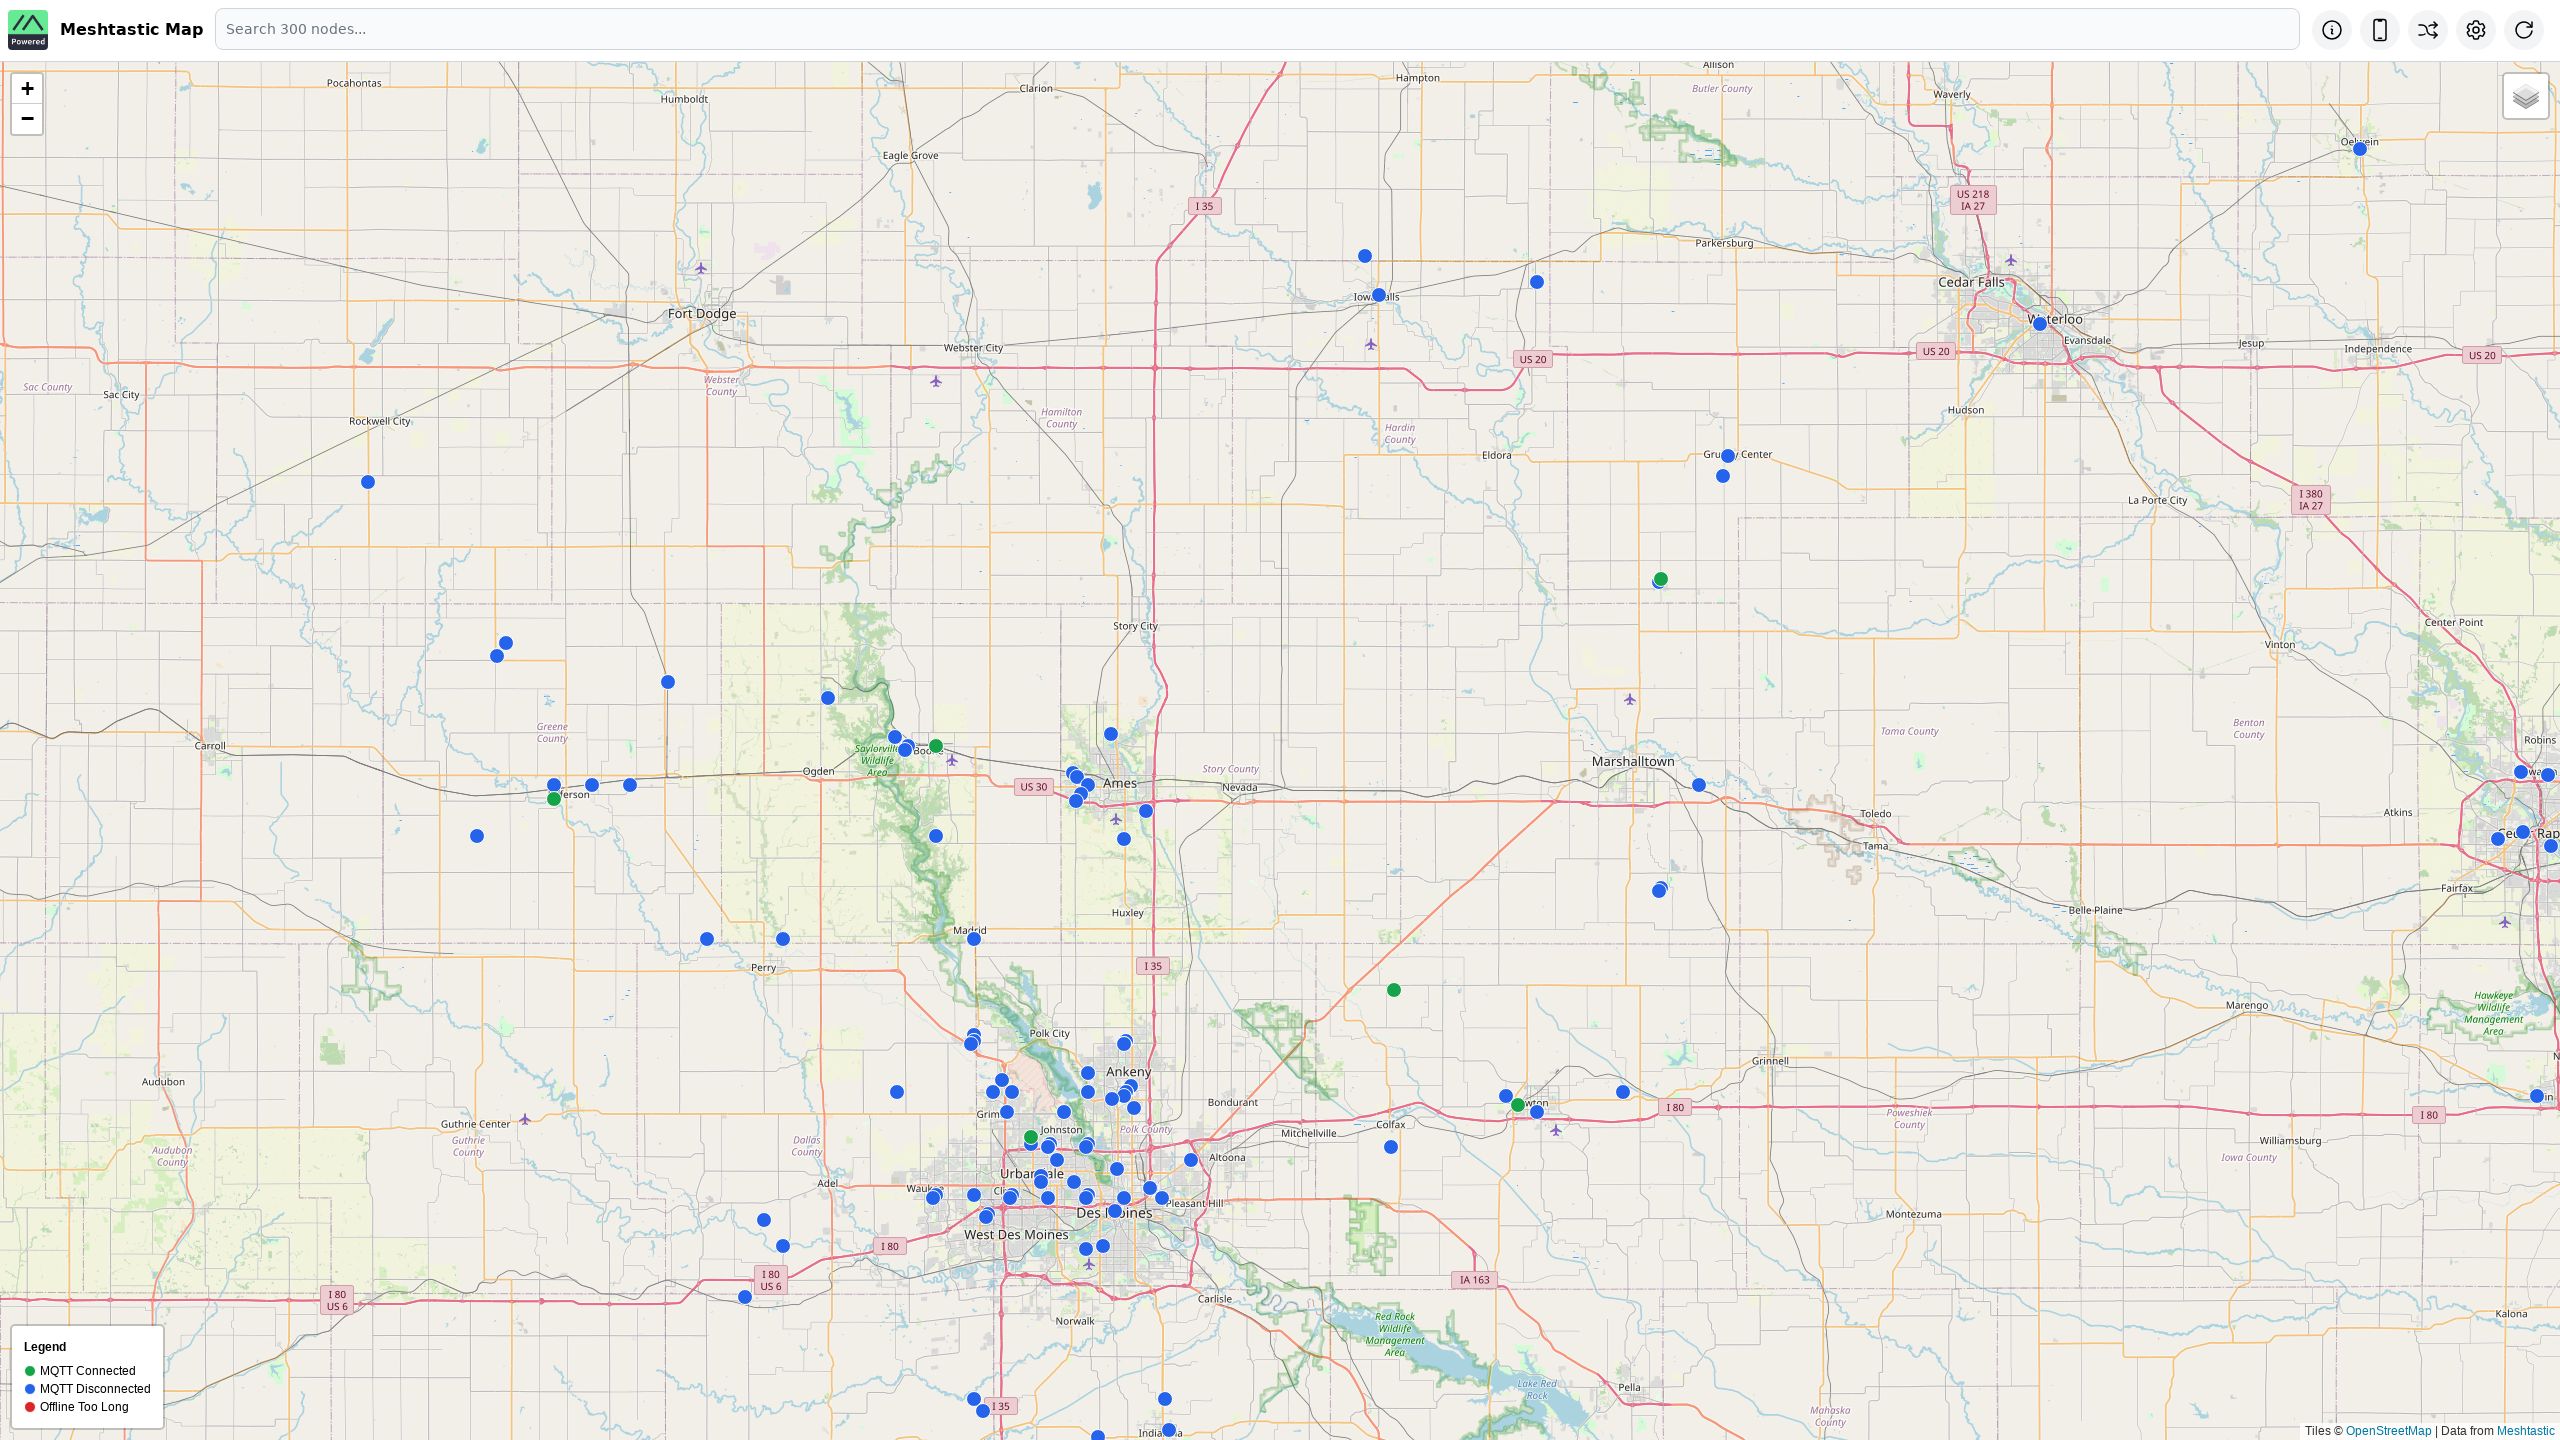